Tests drag and drop functionality by dragging column A to column B and verifying the headers swap positions correctly.

Starting URL: https://the-internet.herokuapp.com/drag_and_drop

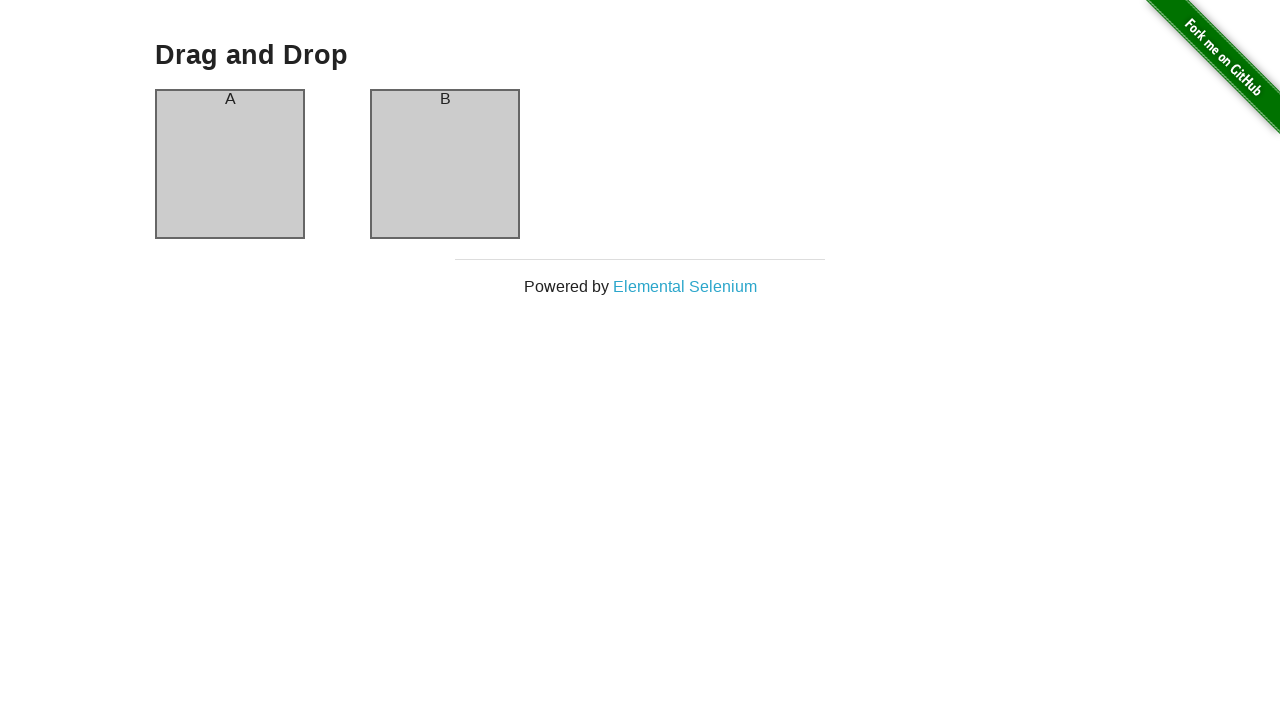

Verified column A header contains 'A'
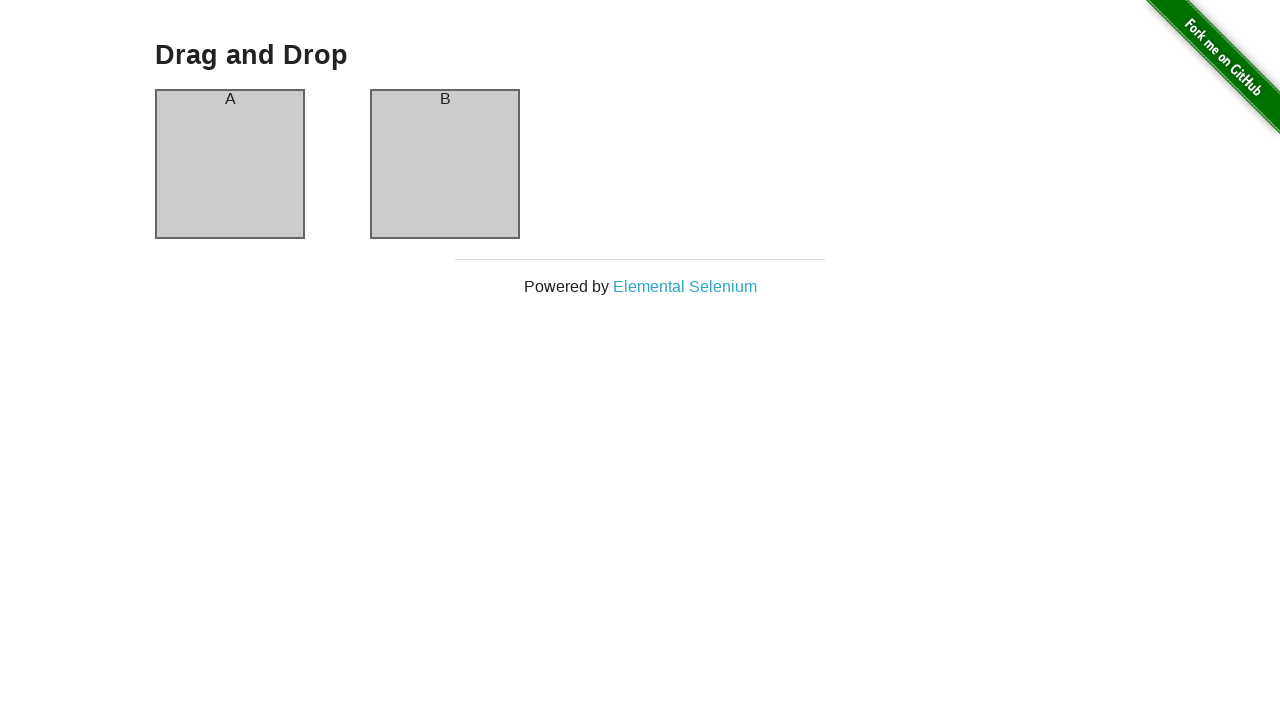

Verified column B header contains 'B'
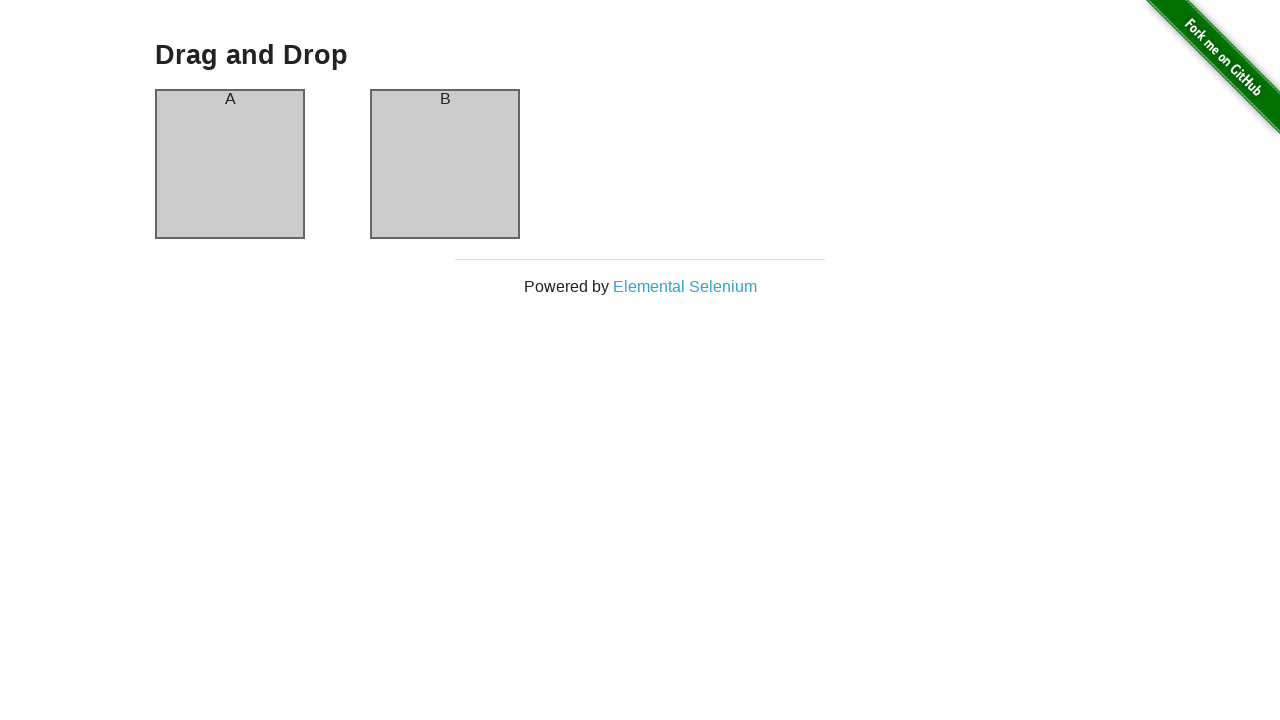

Dragged column A to column B at (445, 164)
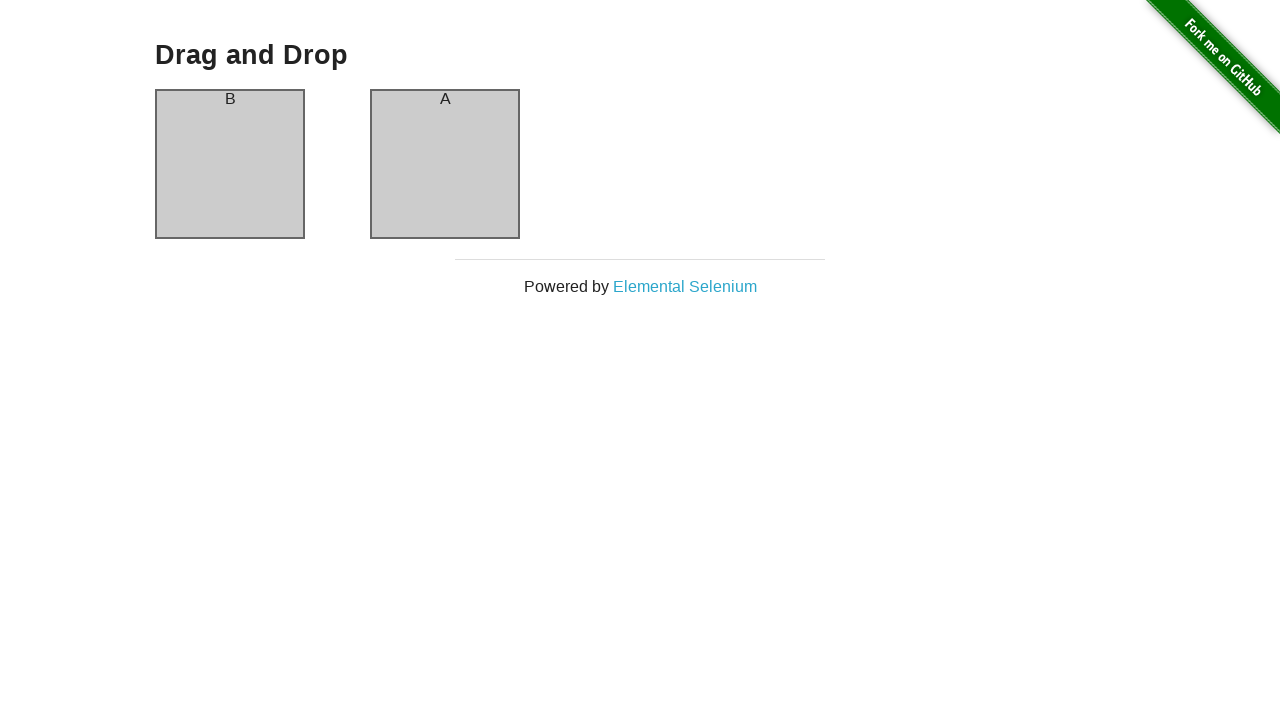

Verified column A header now contains 'B' after drag and drop
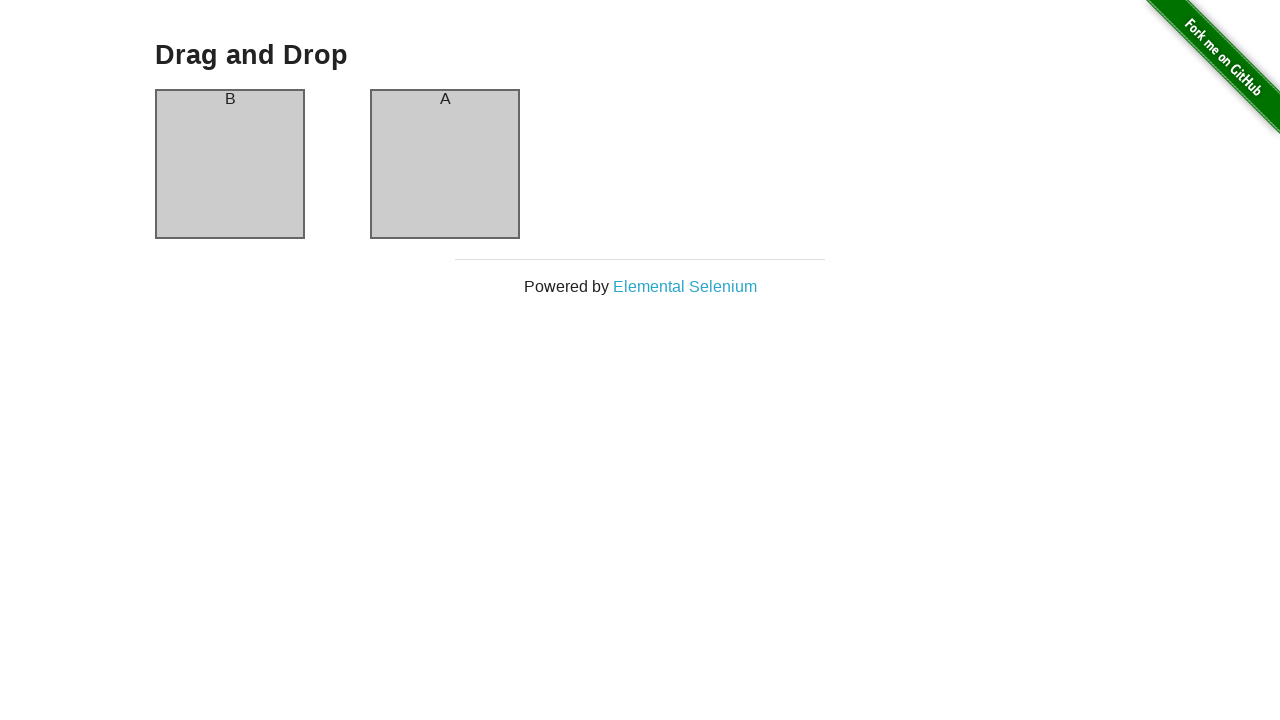

Verified column B header now contains 'A' after drag and drop
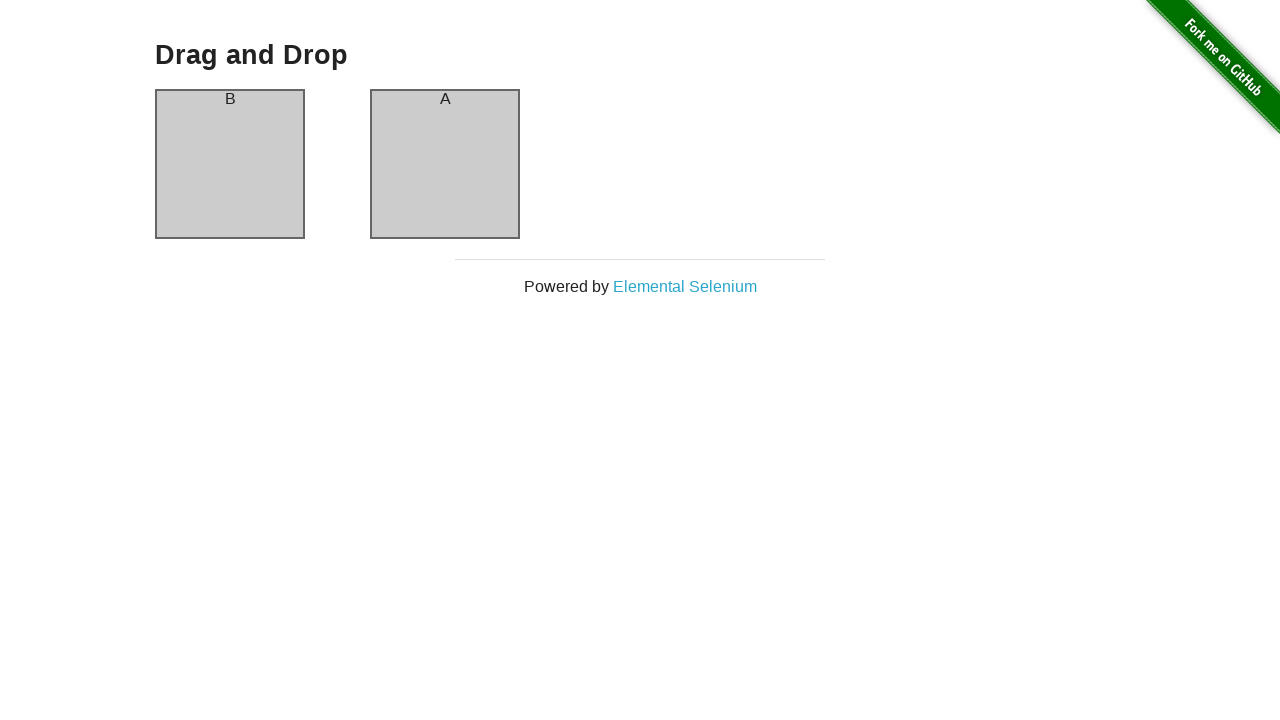

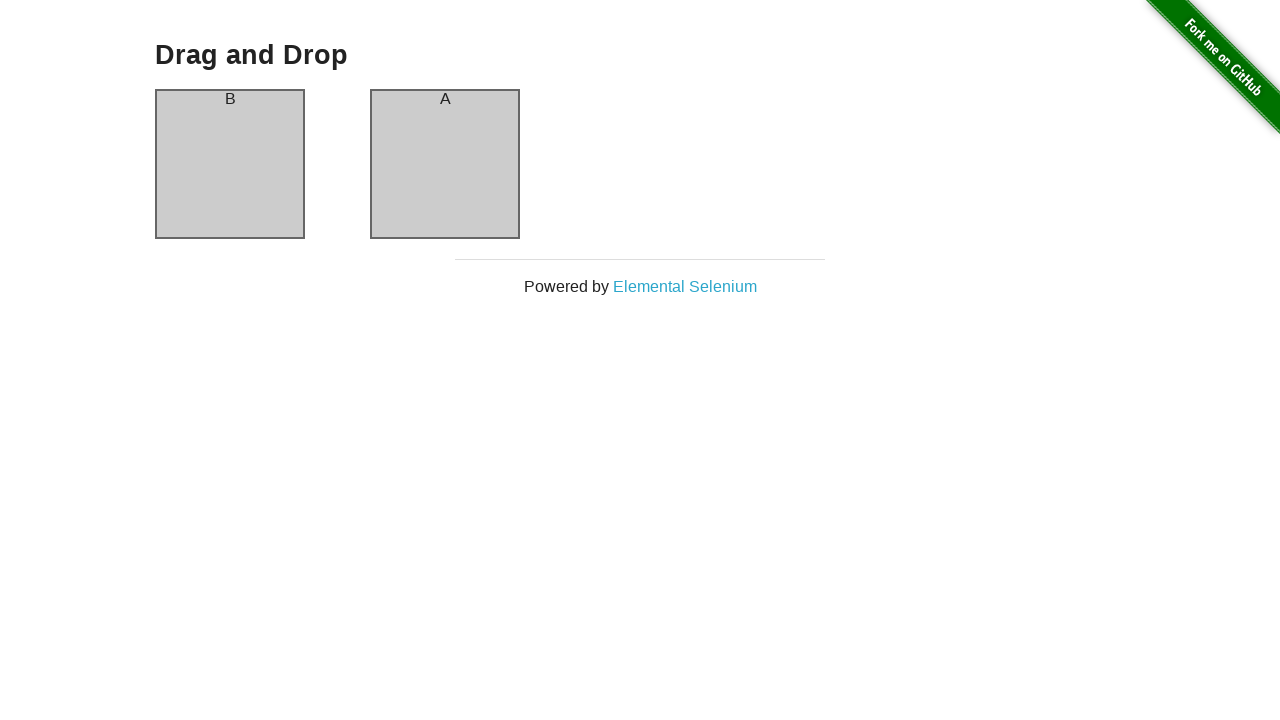